Tests navigation to Top Lists menu, clicks on Top Rated Real submenu, and verifies the header is displayed with correct text

Starting URL: https://www.99-bottles-of-beer.net/

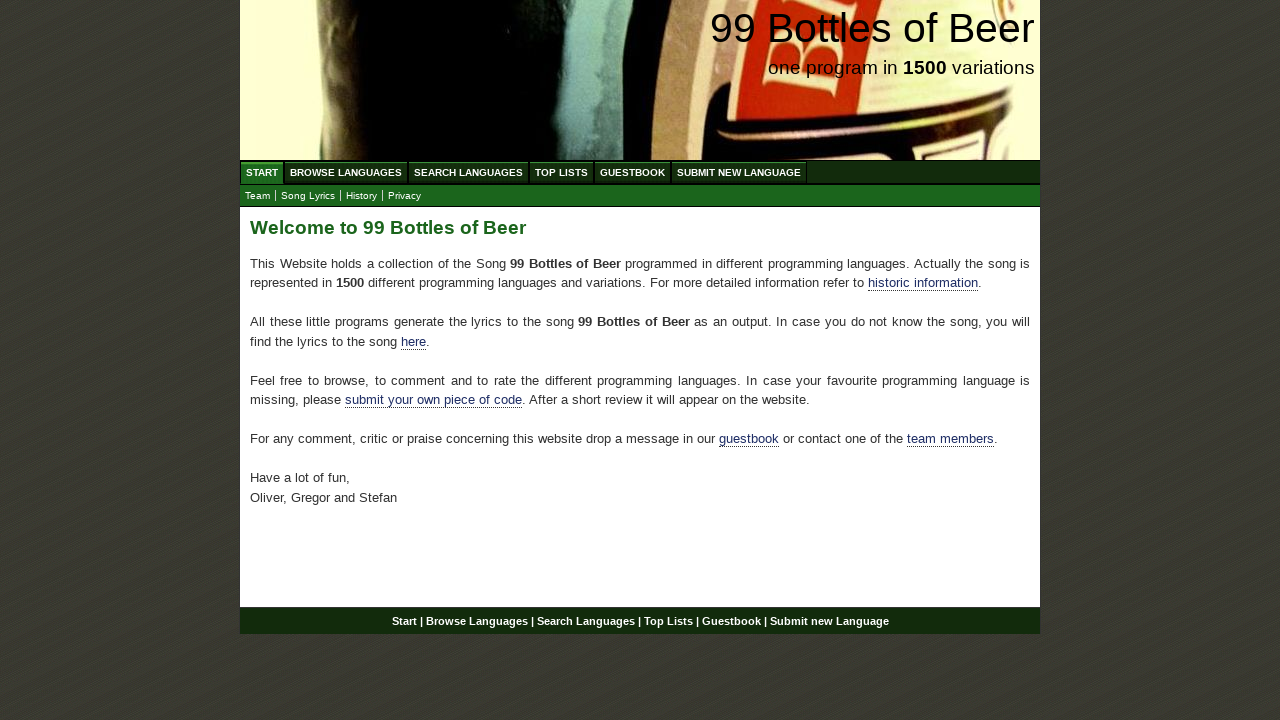

Clicked on Top Lists menu at (562, 172) on xpath=//ul[@id='menu']/li//a[@href='/toplist.html']
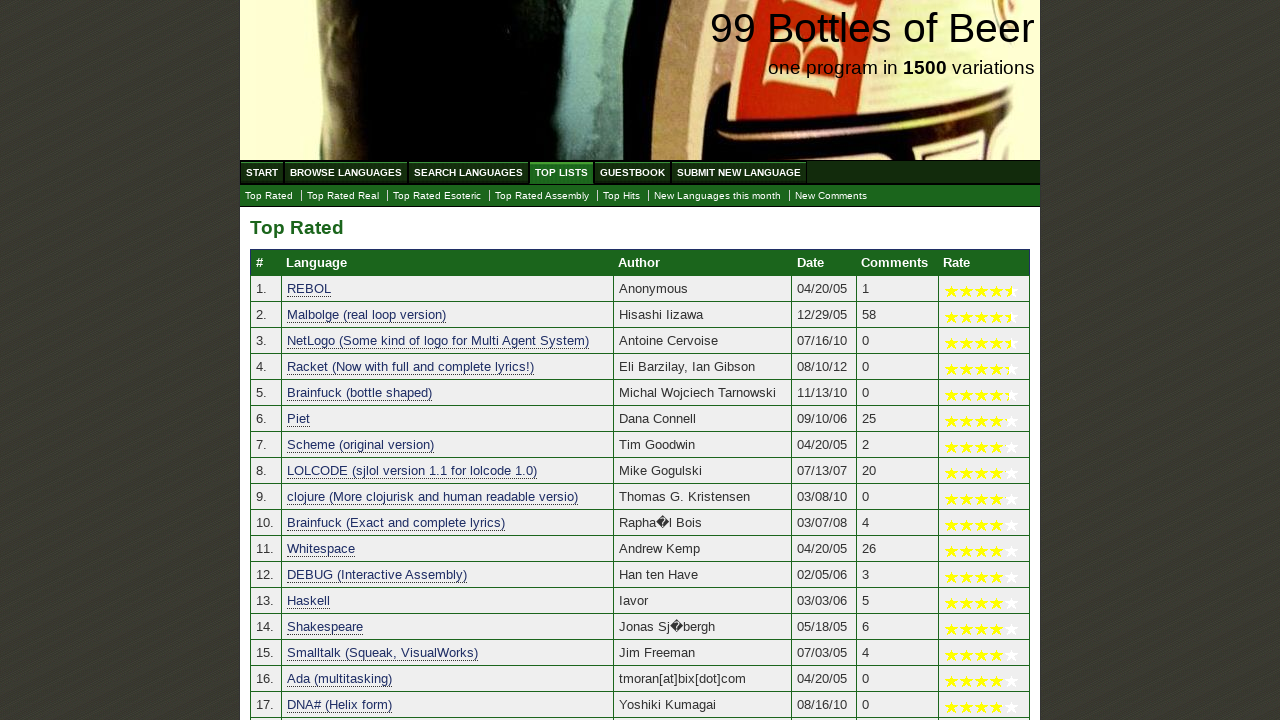

Clicked on Top Rated Real submenu at (343, 196) on xpath=//ul[@id='submenu']/li/a[@href='./toplist_real.html']
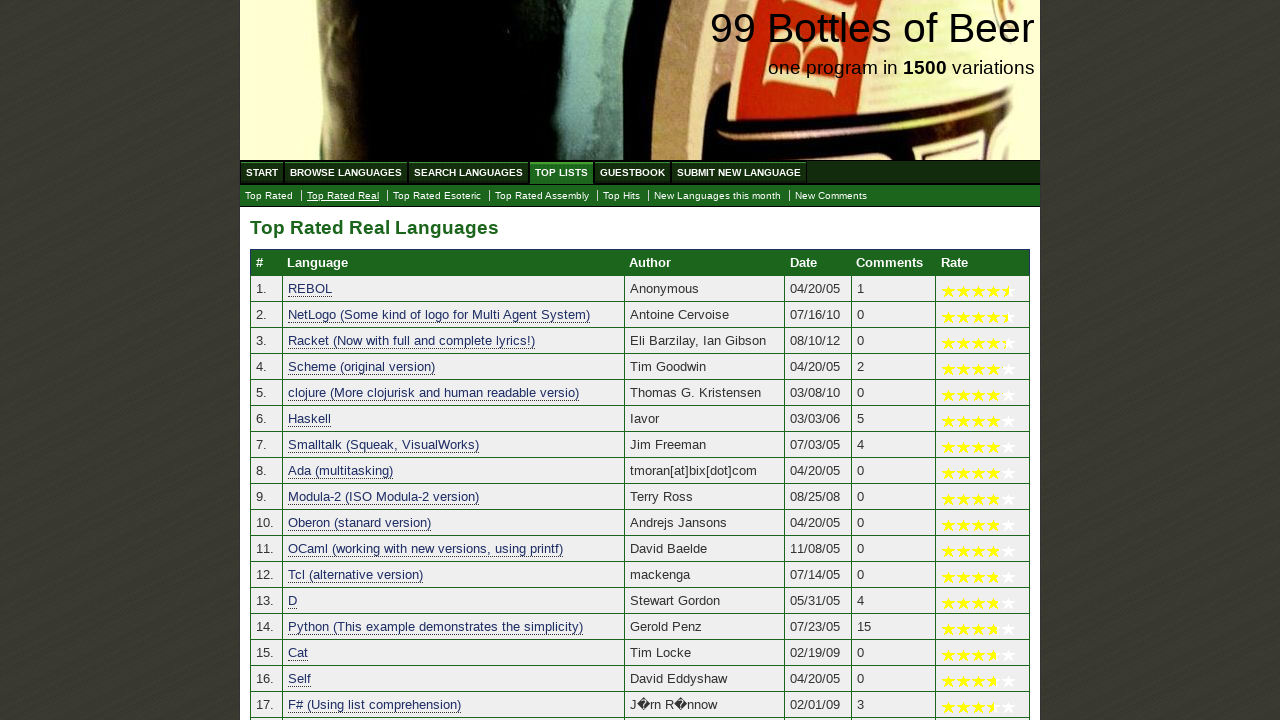

Top Rated Real Languages header is displayed with correct text
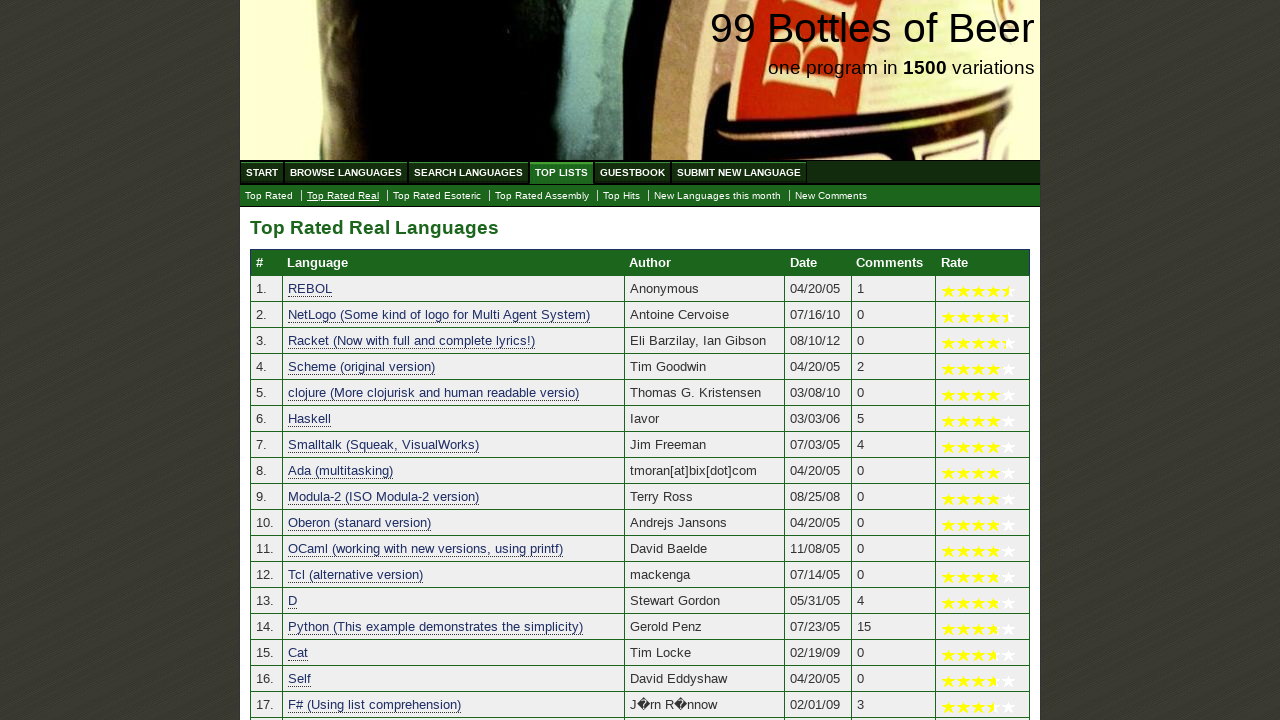

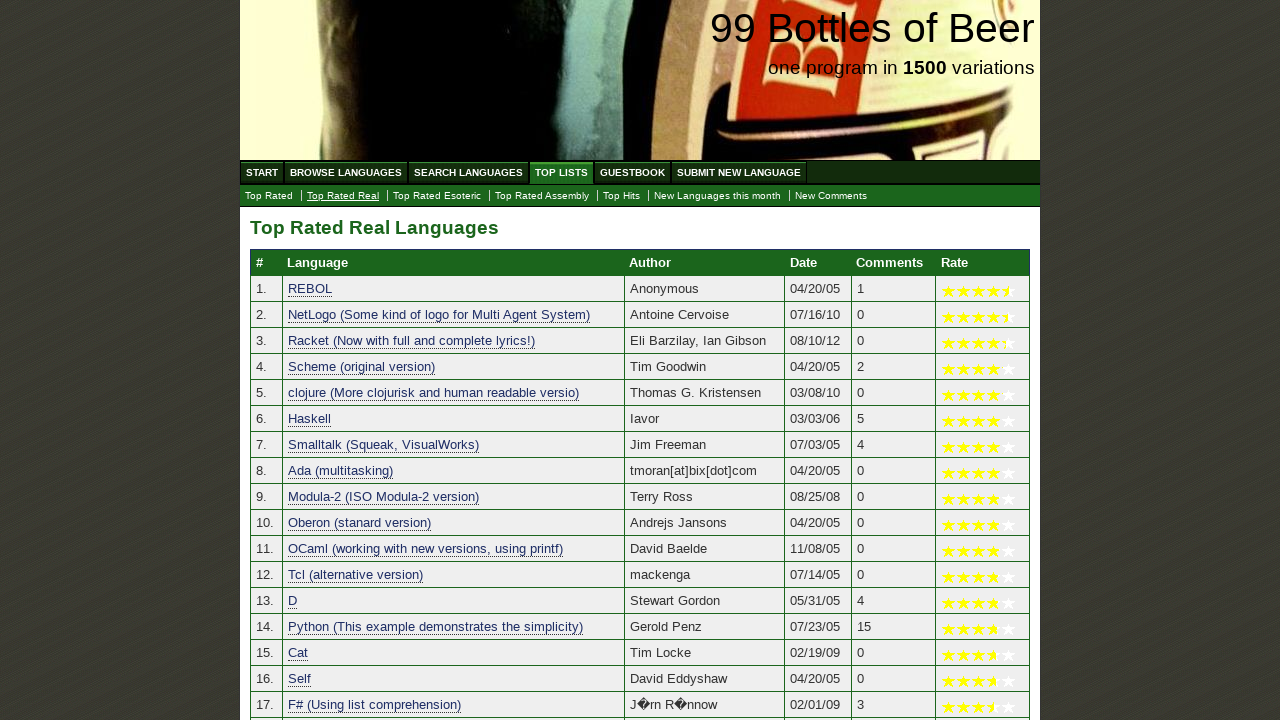